Navigates to the Top List menu and then to the Top Rated Esoteric Languages submenu

Starting URL: http://www.99-bottles-of-beer.net/

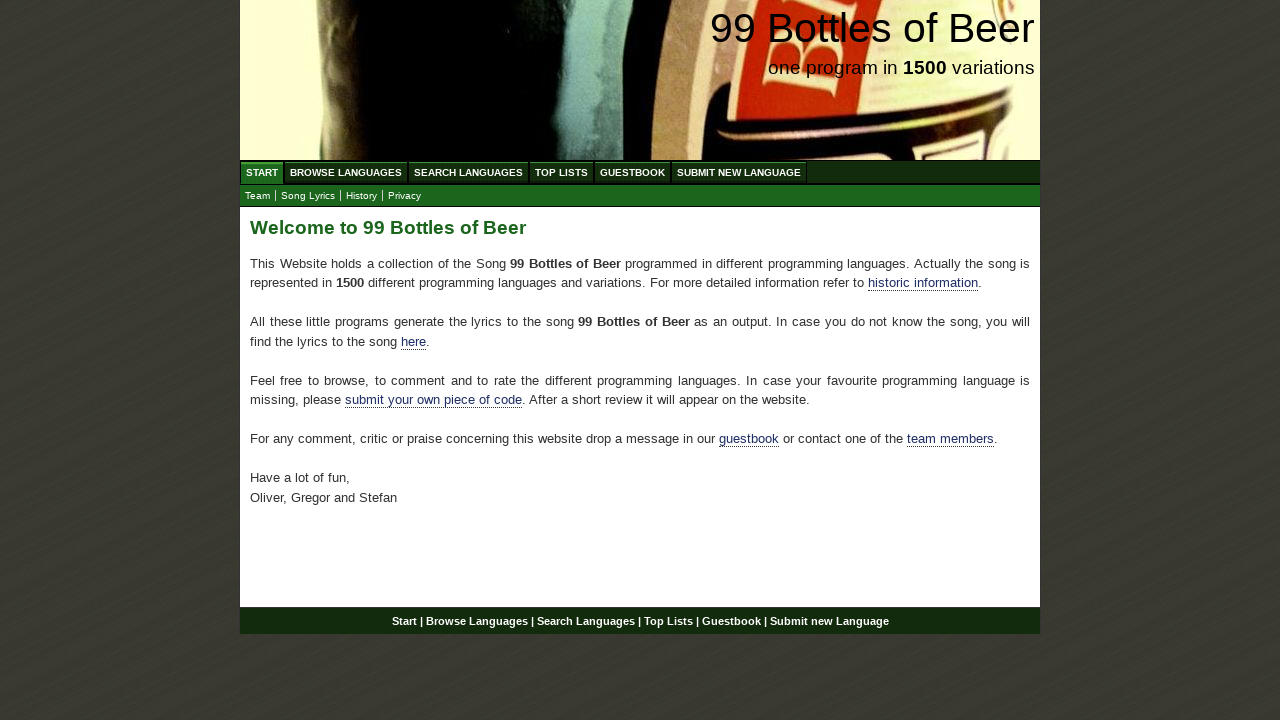

Clicked on Top List menu at (562, 172) on a:has-text('Top List')
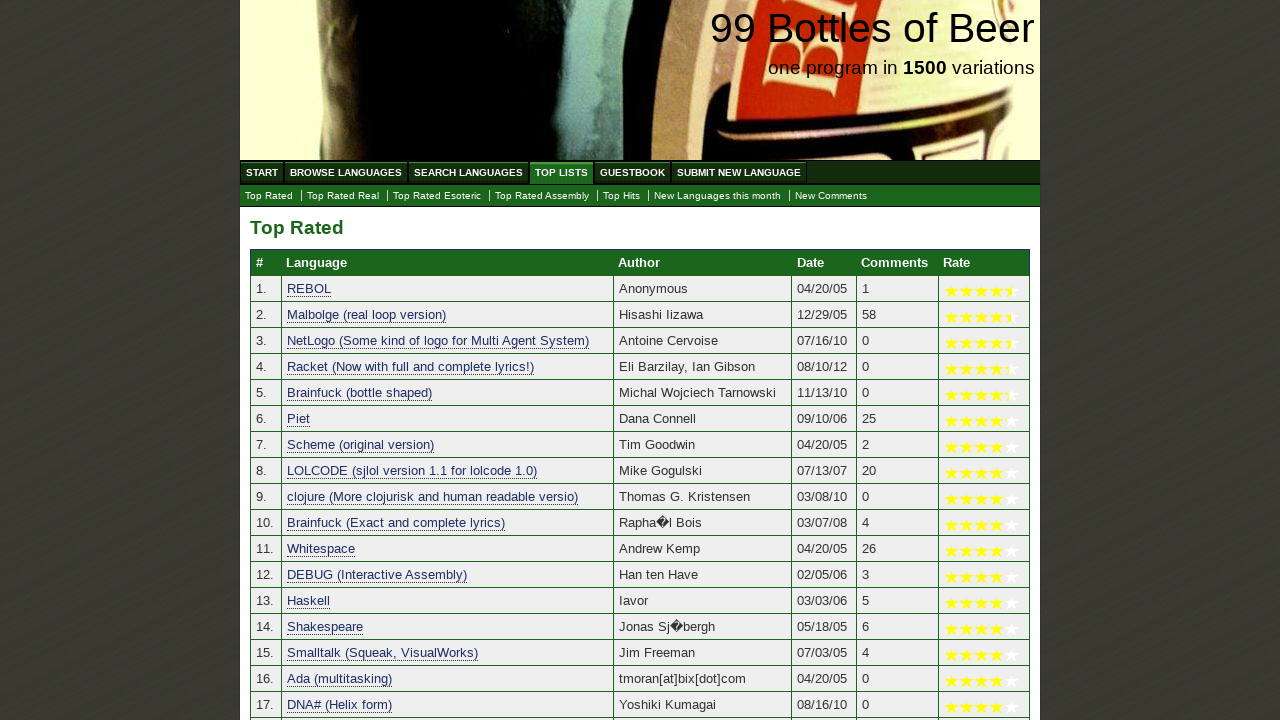

Clicked on Top Rated Esoteric Languages submenu at (437, 196) on a:has-text('Top Rated Esoteric')
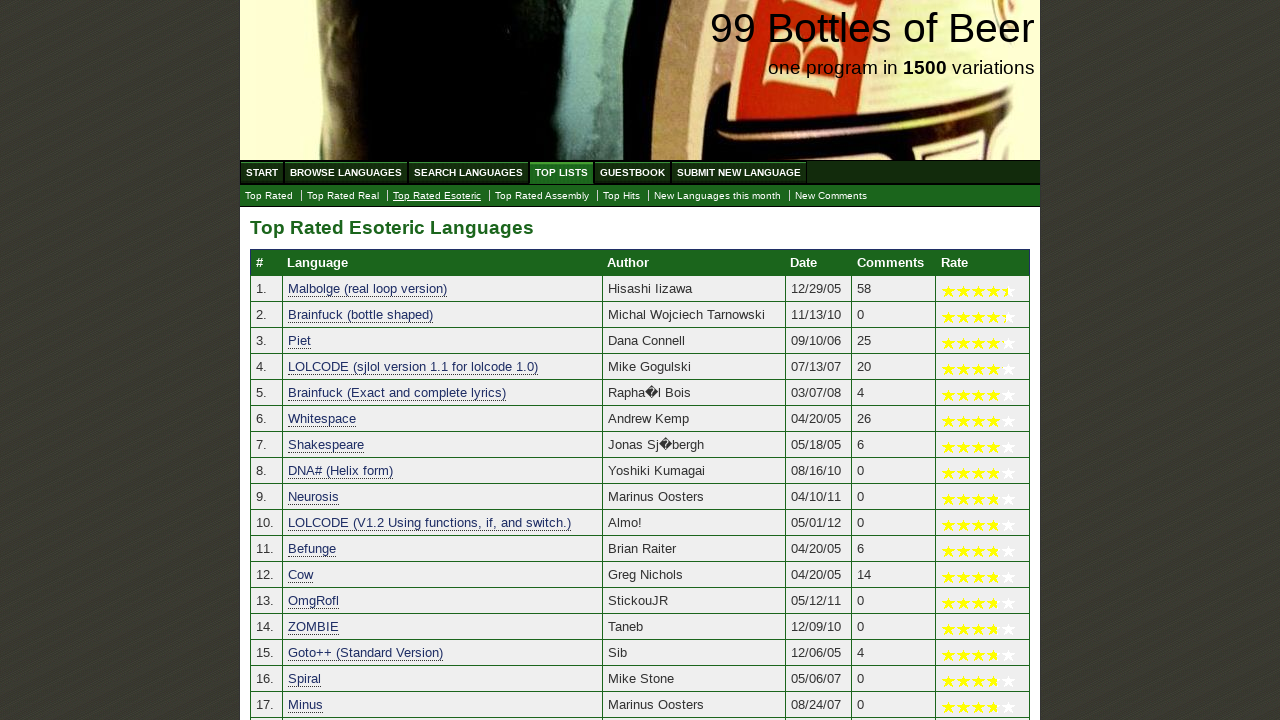

Page header loaded
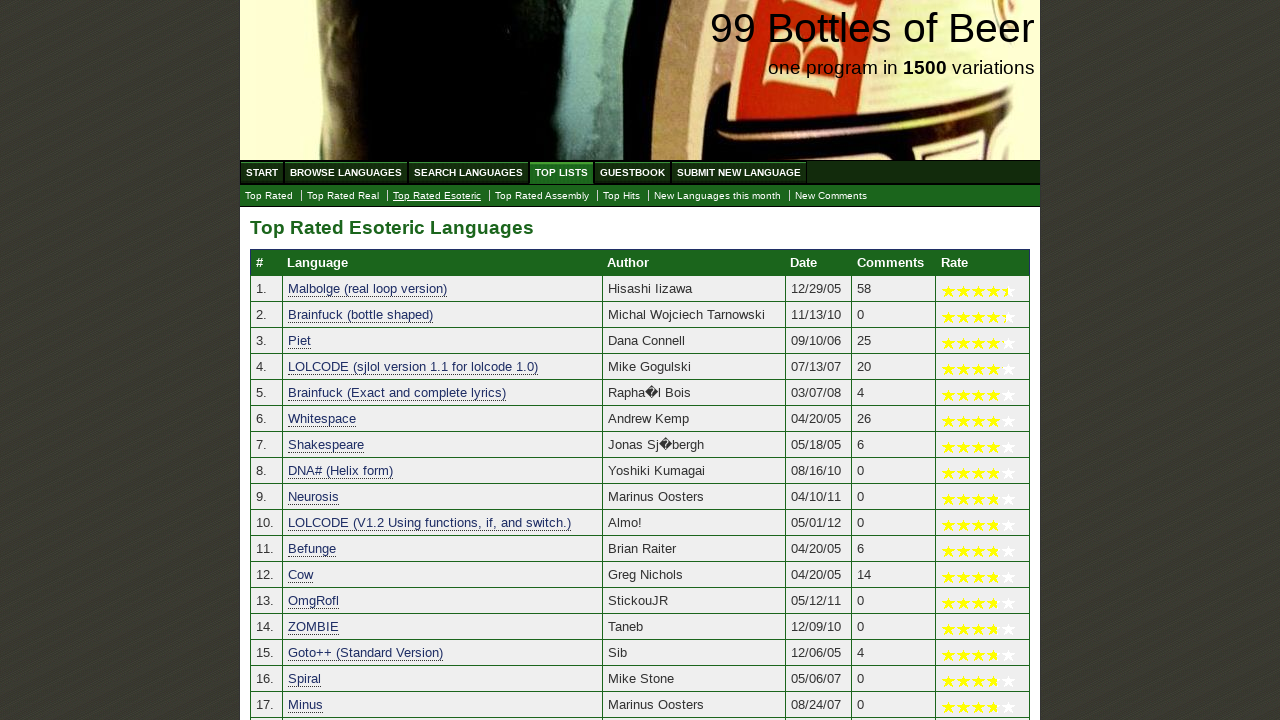

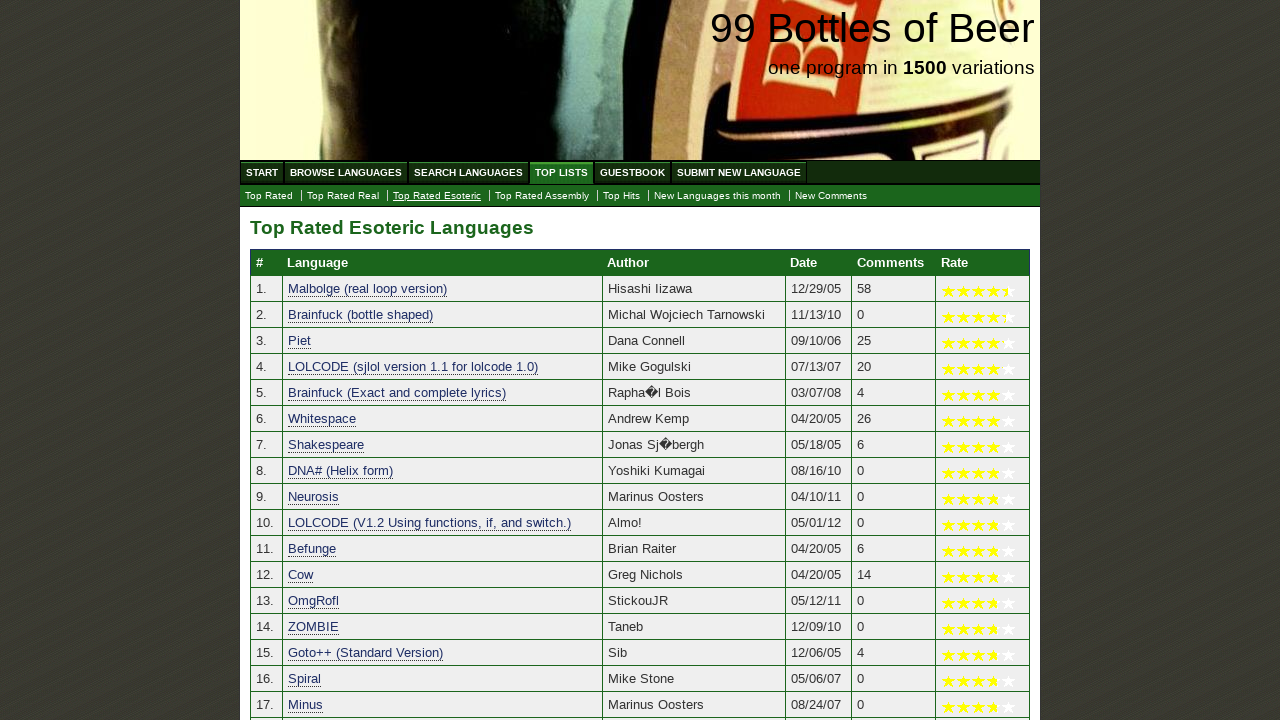